Completes a web form by filling all fields and submitting

Starting URL: https://formy-project.herokuapp.com/

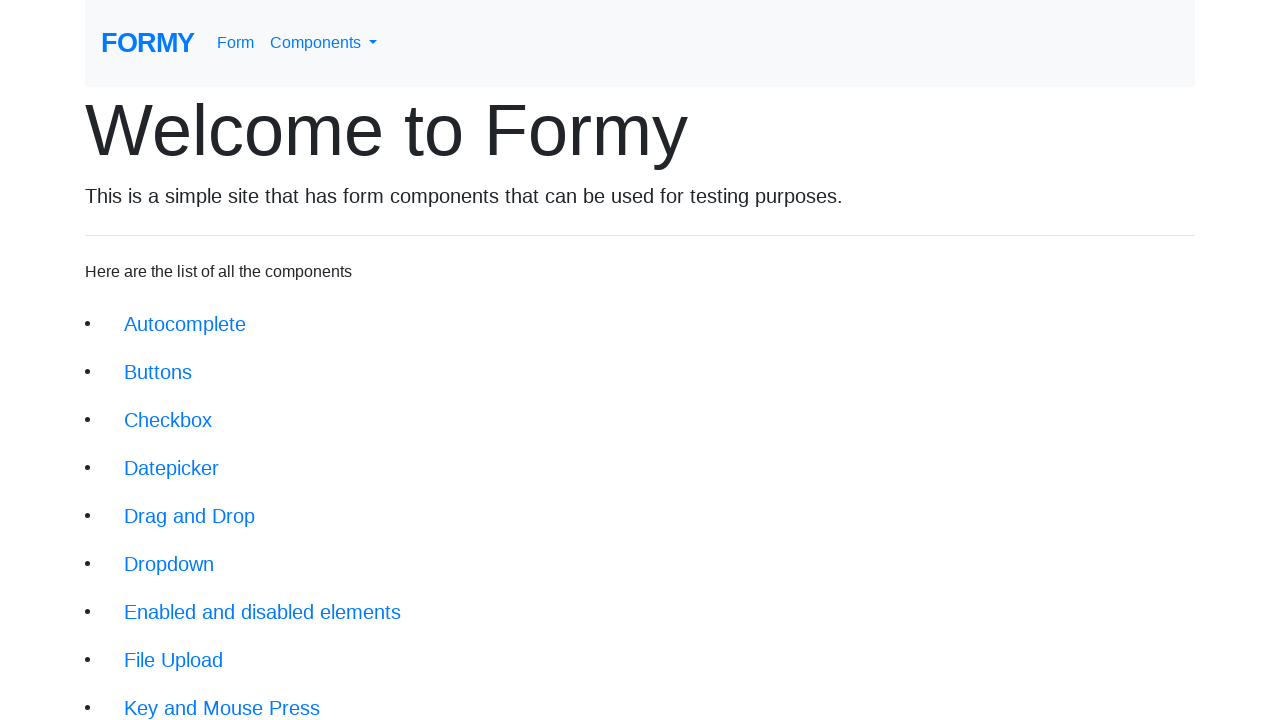

Clicked on 'Complete Web Form' link at (216, 696) on xpath=//div[@class='jumbotron-fluid']//a[text()='Complete Web Form']
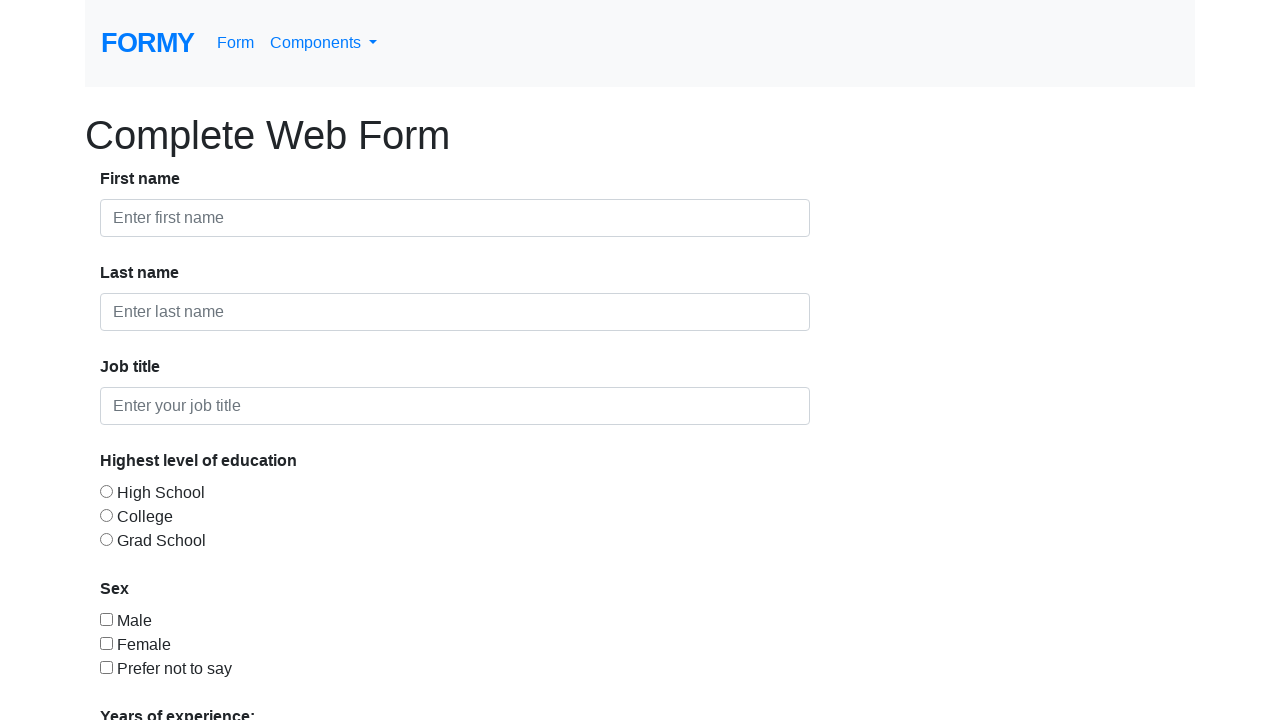

Filled first name field with 'Vera' on #first-name
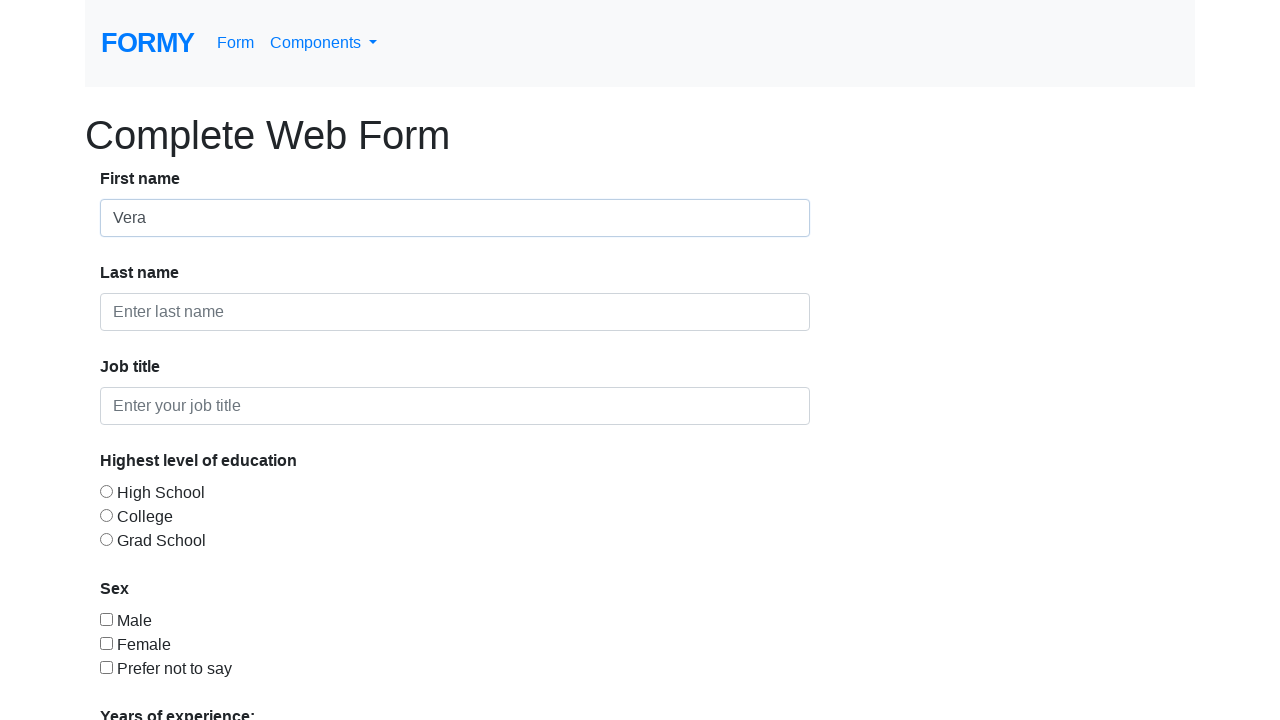

Filled last name field with 'Dmitrenko' on #last-name
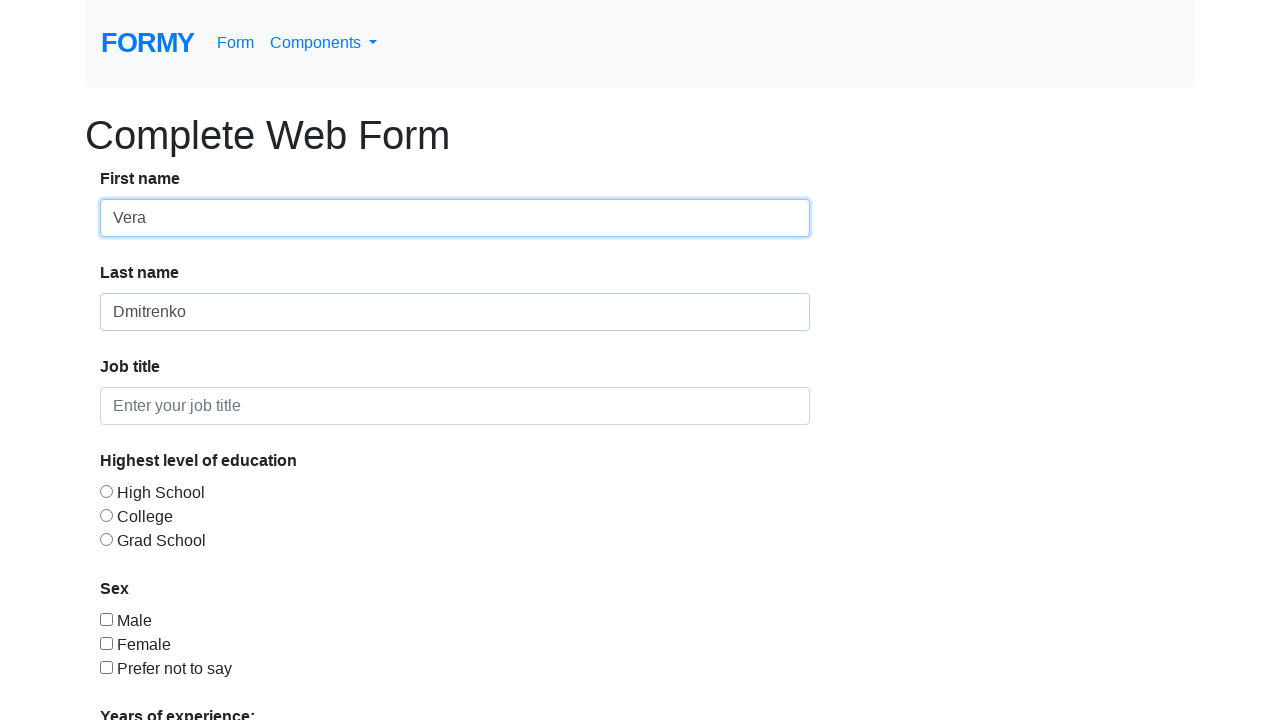

Filled job title field with 'Software Tester' on #job-title
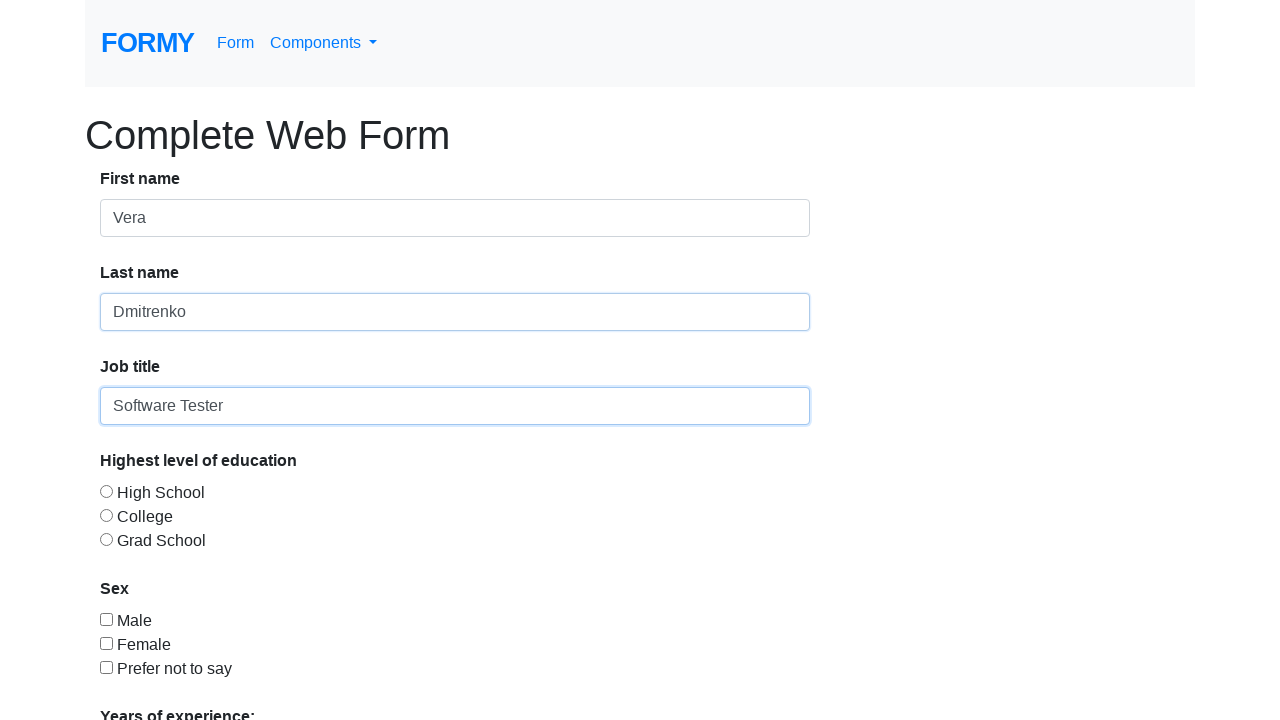

Selected radio button for education level at (106, 491) on #radio-button-1
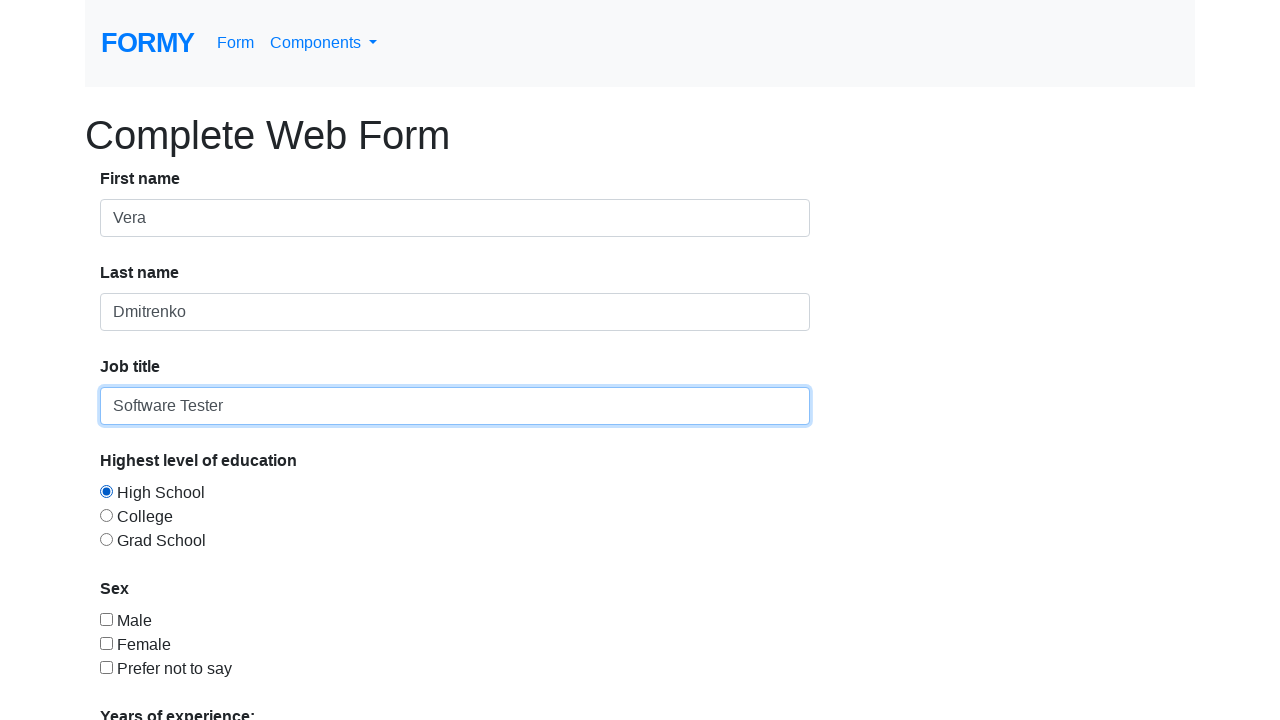

Checked gender checkbox at (106, 643) on #checkbox-2
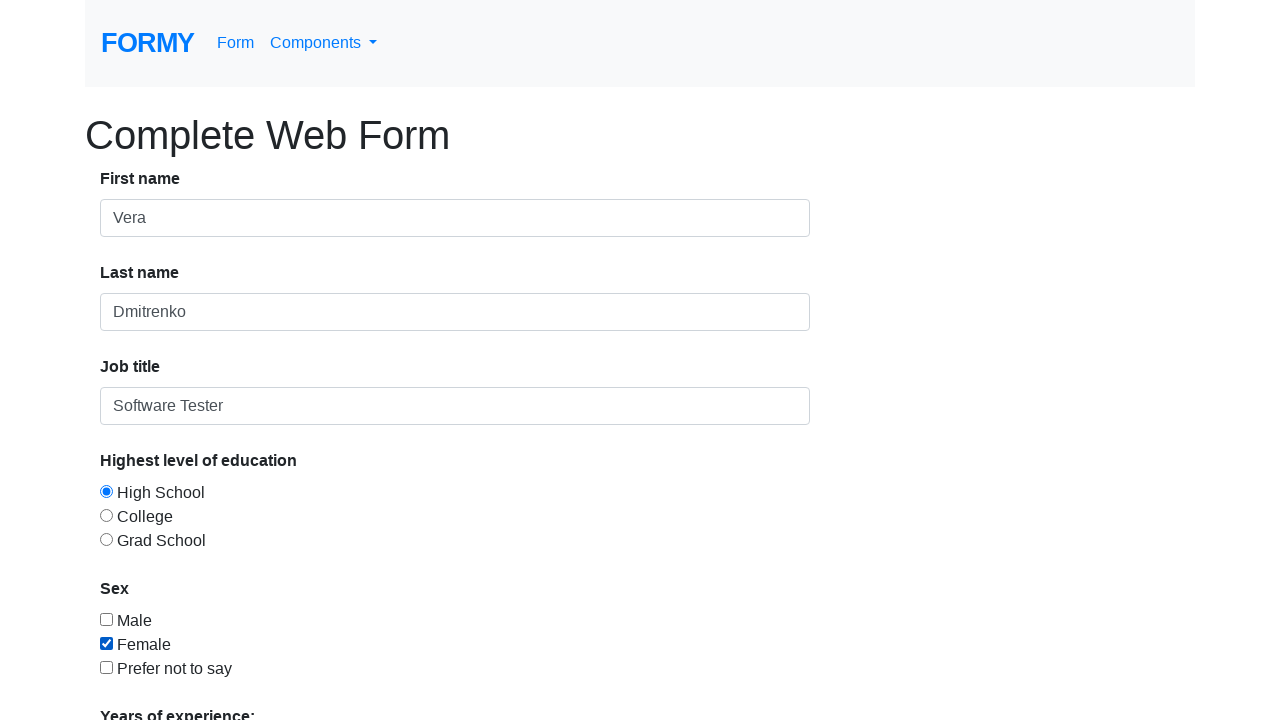

Selected '0-1' years of experience from dropdown on #select-menu
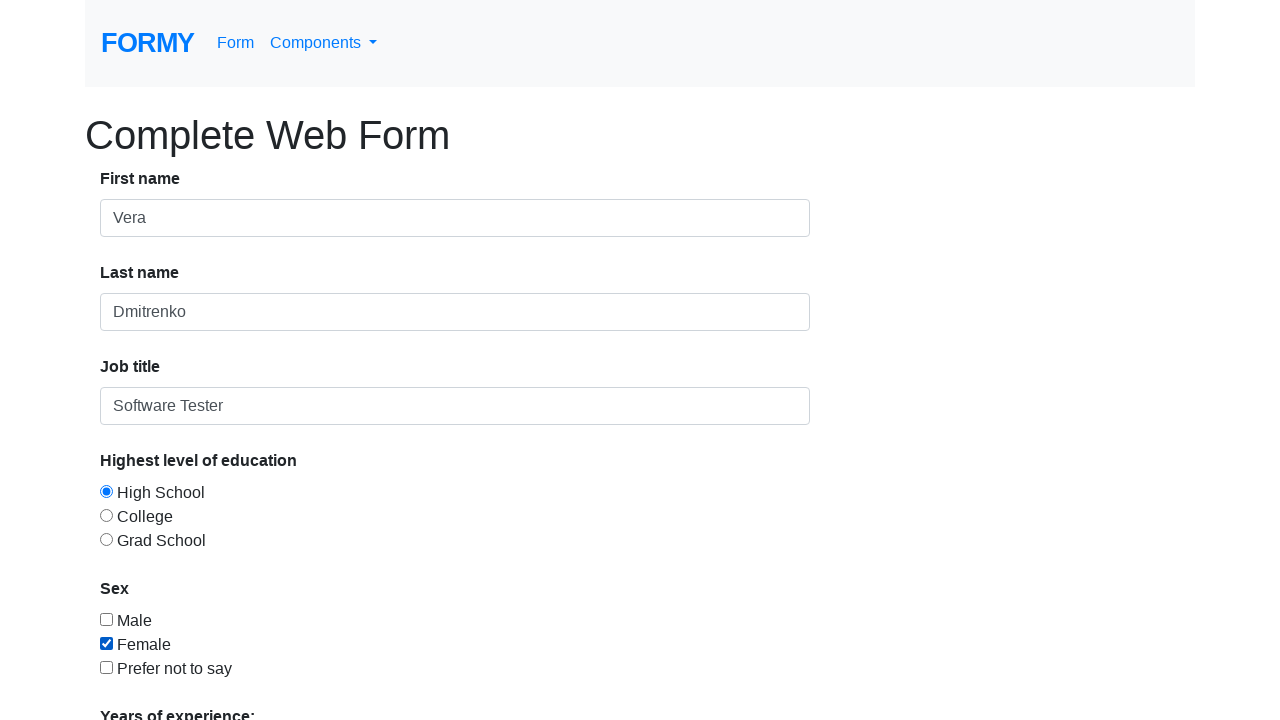

Filled date picker with current date '02/25/2026' on #datepicker
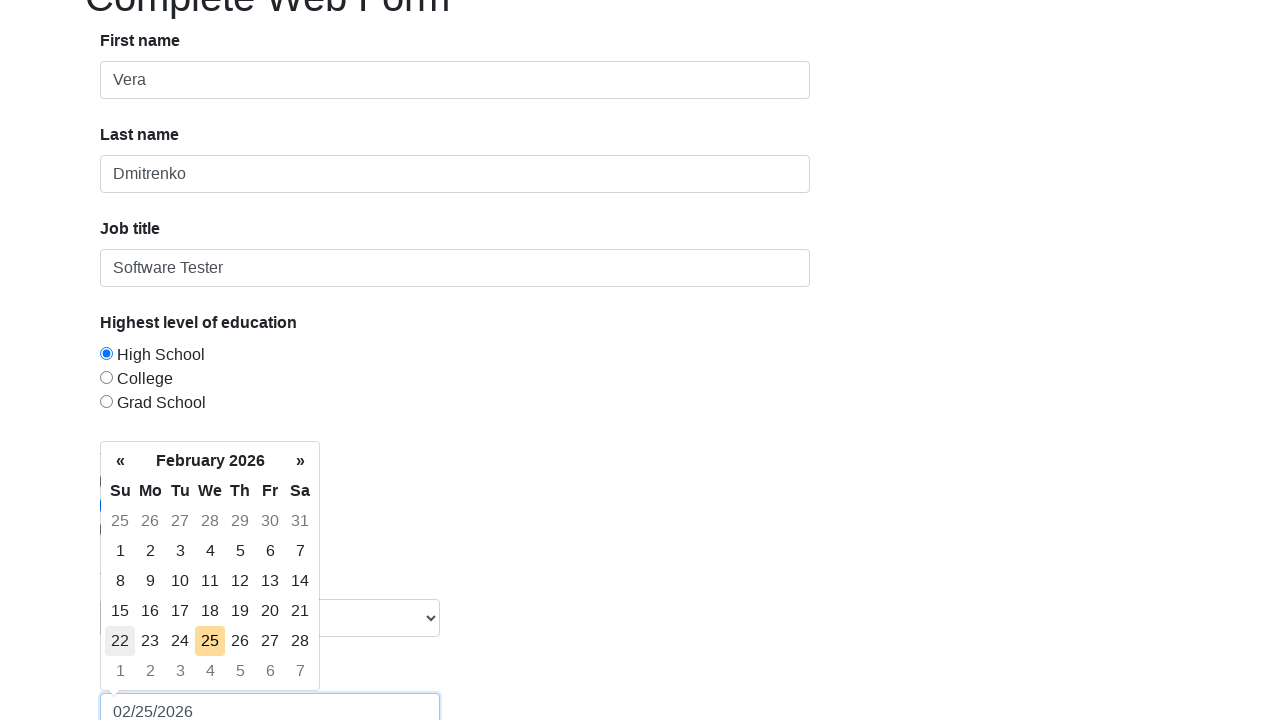

Pressed Enter on date picker on #datepicker
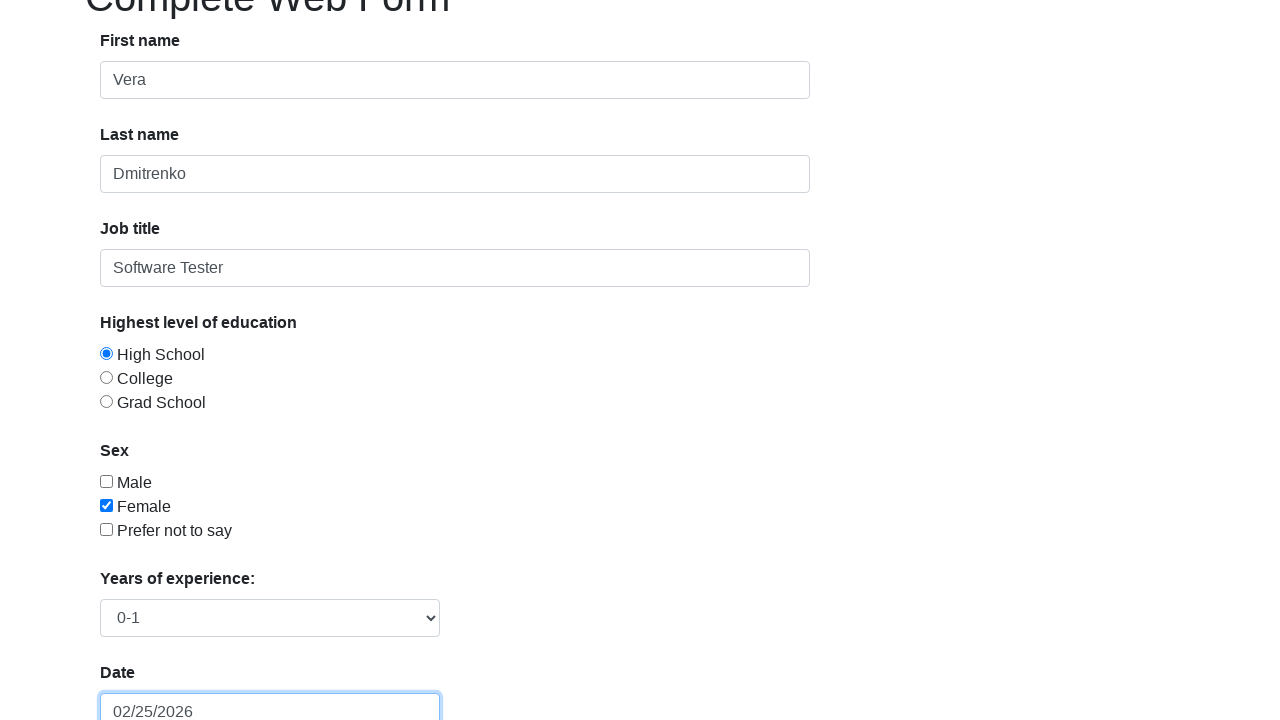

Clicked submit button to complete form at (148, 680) on .btn.btn-lg.btn-primary
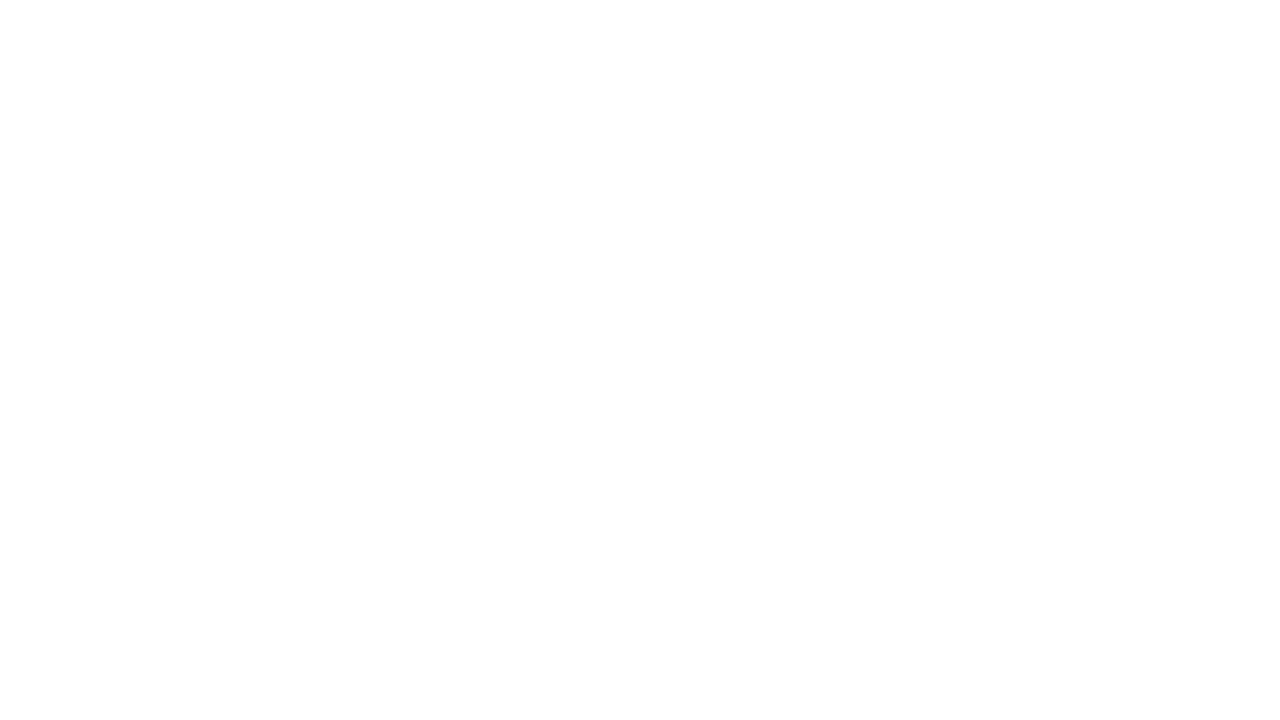

Form submission successful - success message appeared
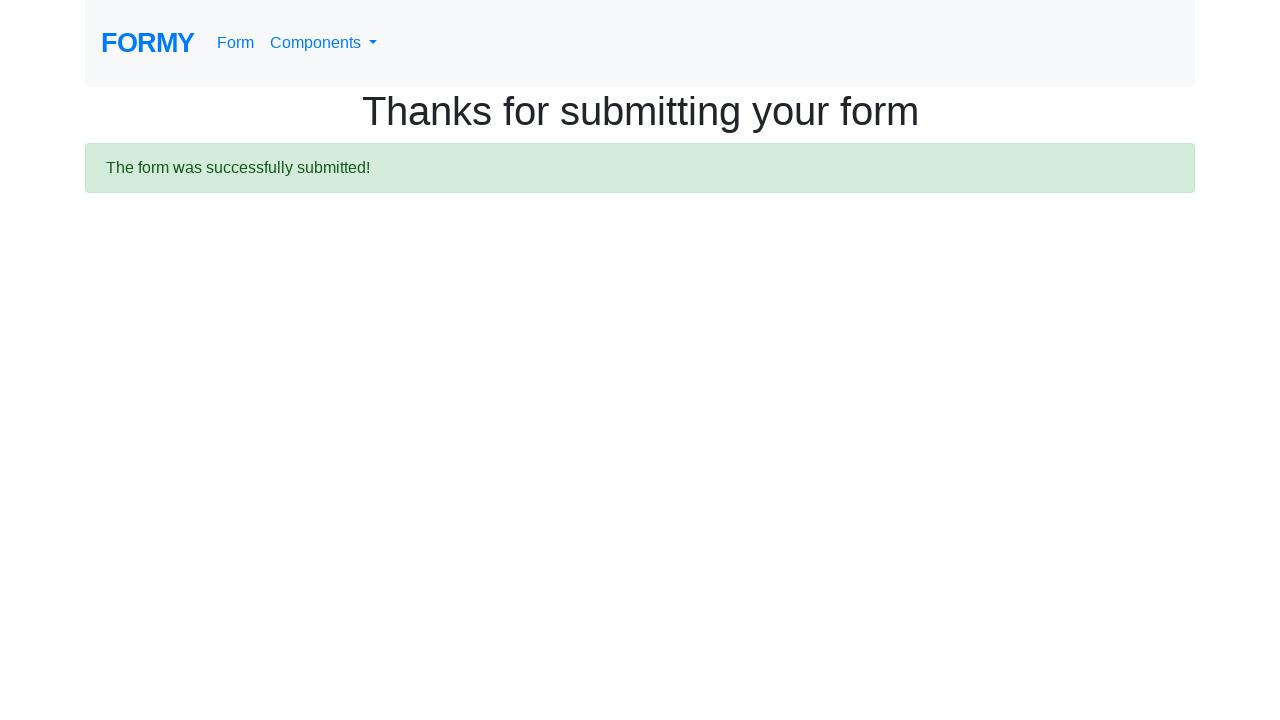

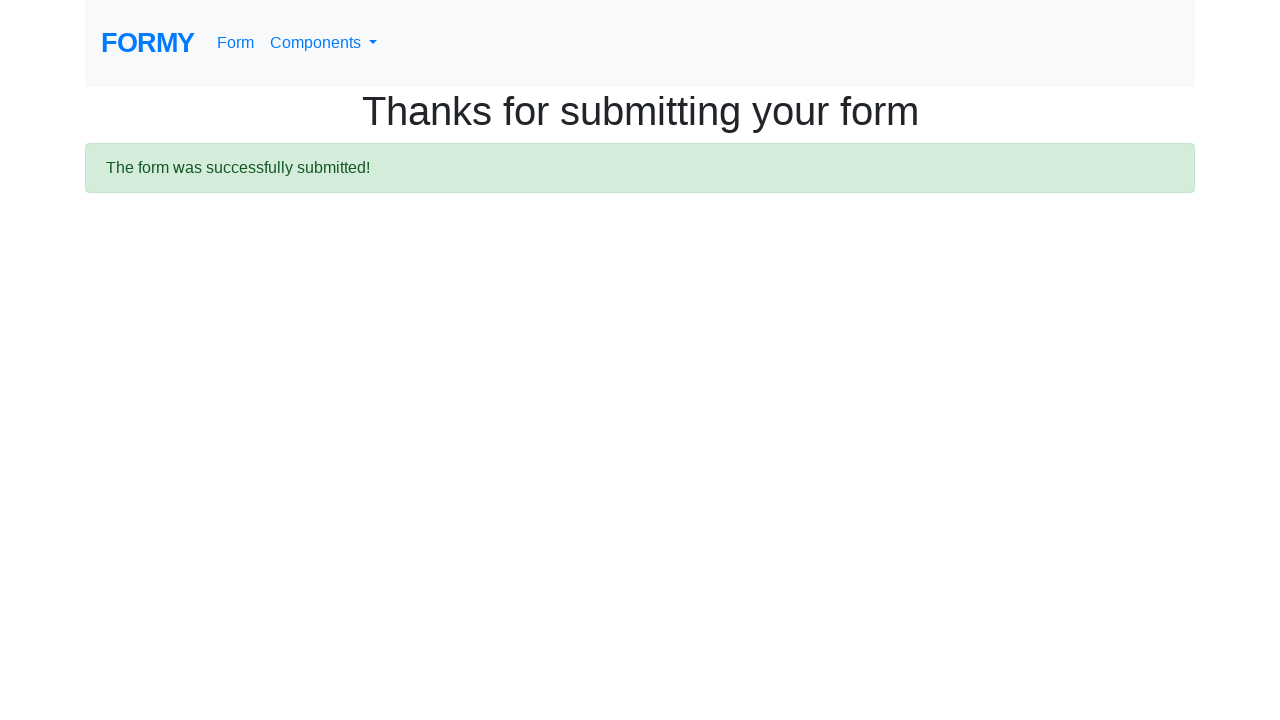